Tests navigation on testifyltd.com by clicking on the "Academy" link and then the "Hire" link from the contact page

Starting URL: https://www.testifyltd.com/contact

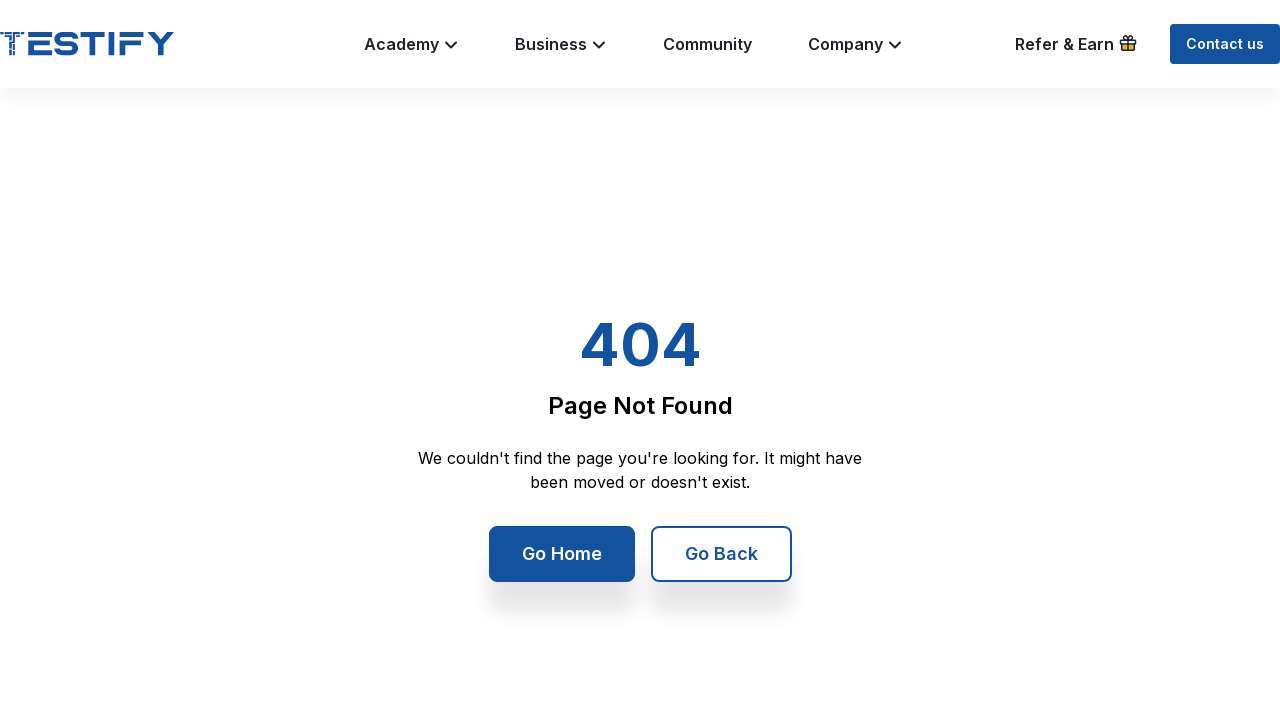

Academy link became visible
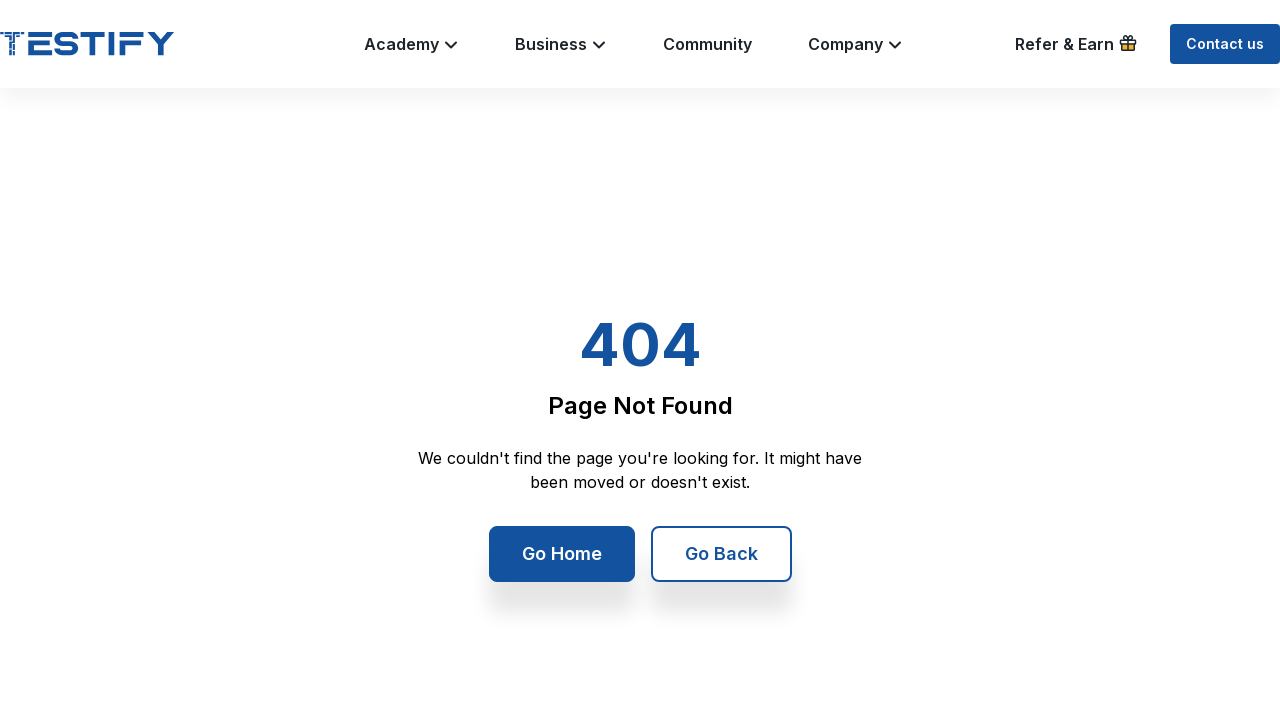

Clicked on the Academy link at (402, 44) on text=Academy
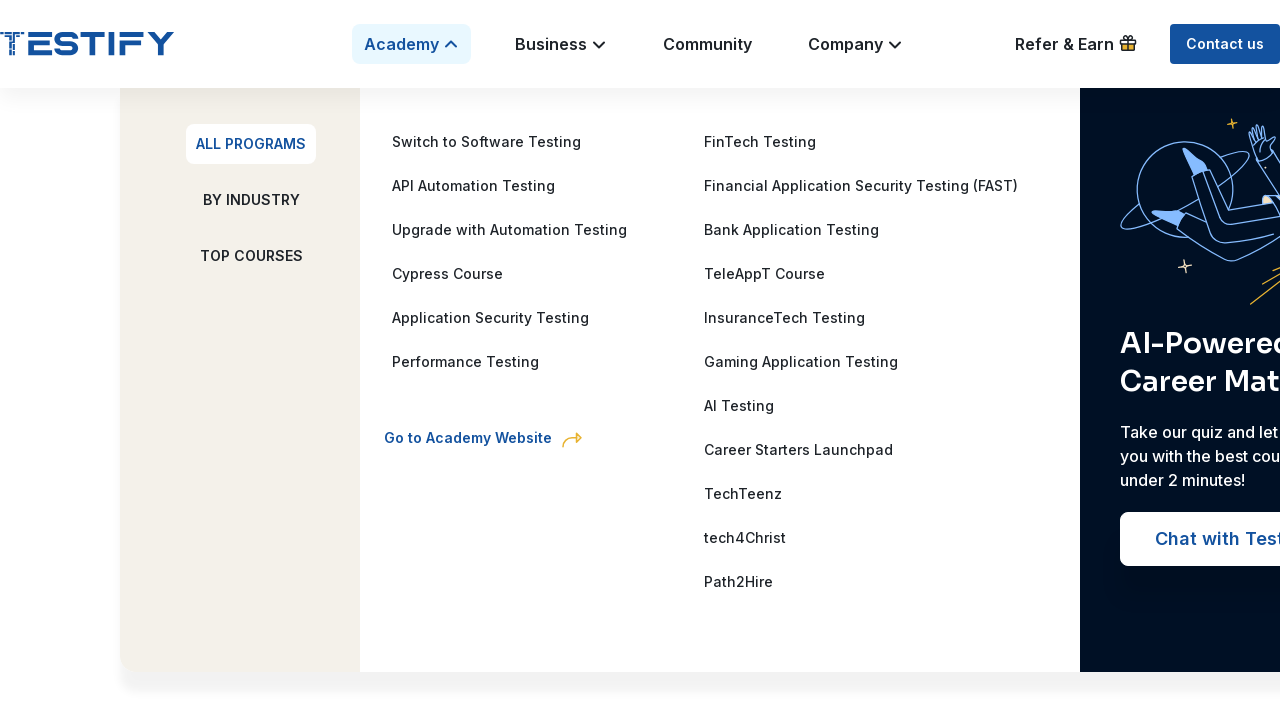

Page loaded after clicking Academy
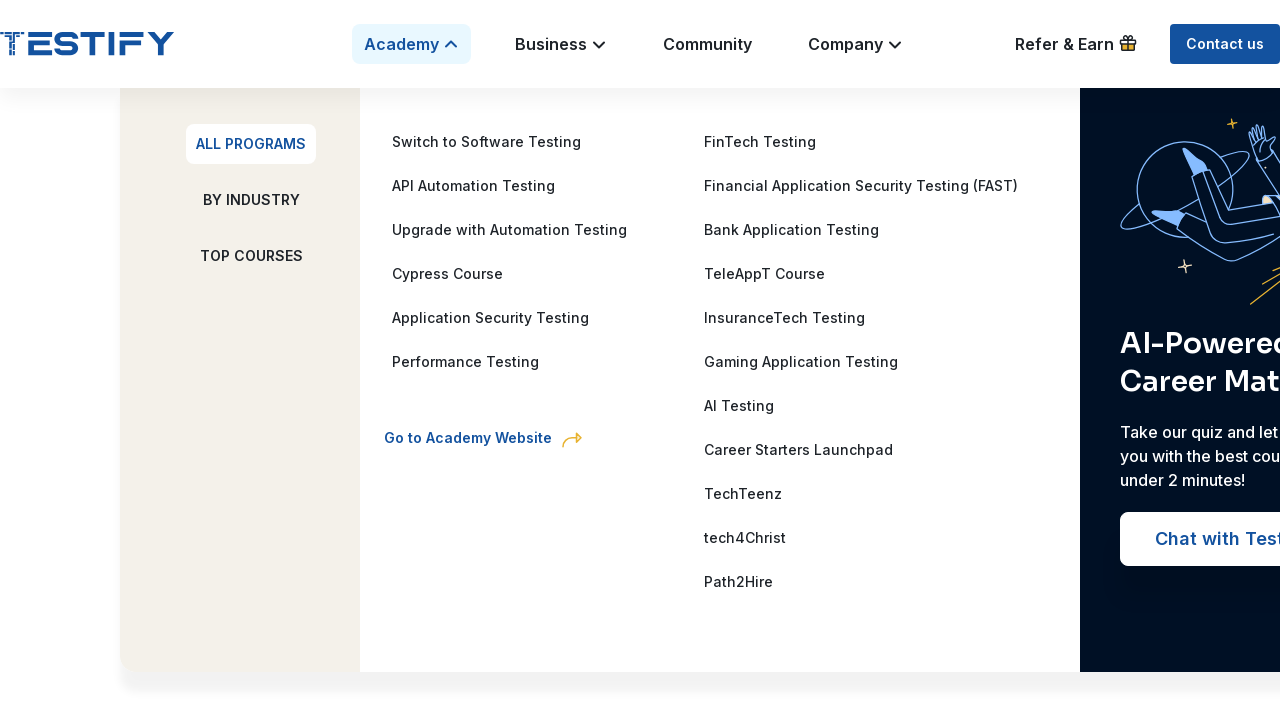

Hire link became visible
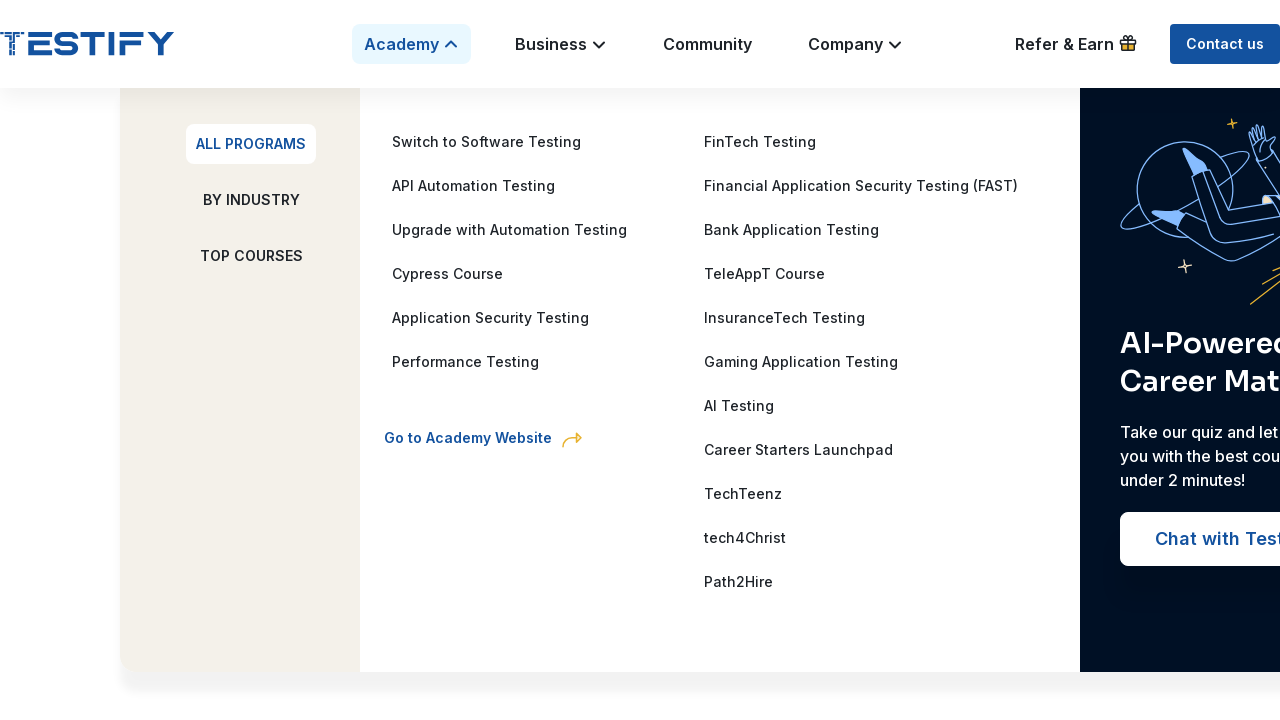

Clicked on the Hire link at (738, 582) on text=Hire
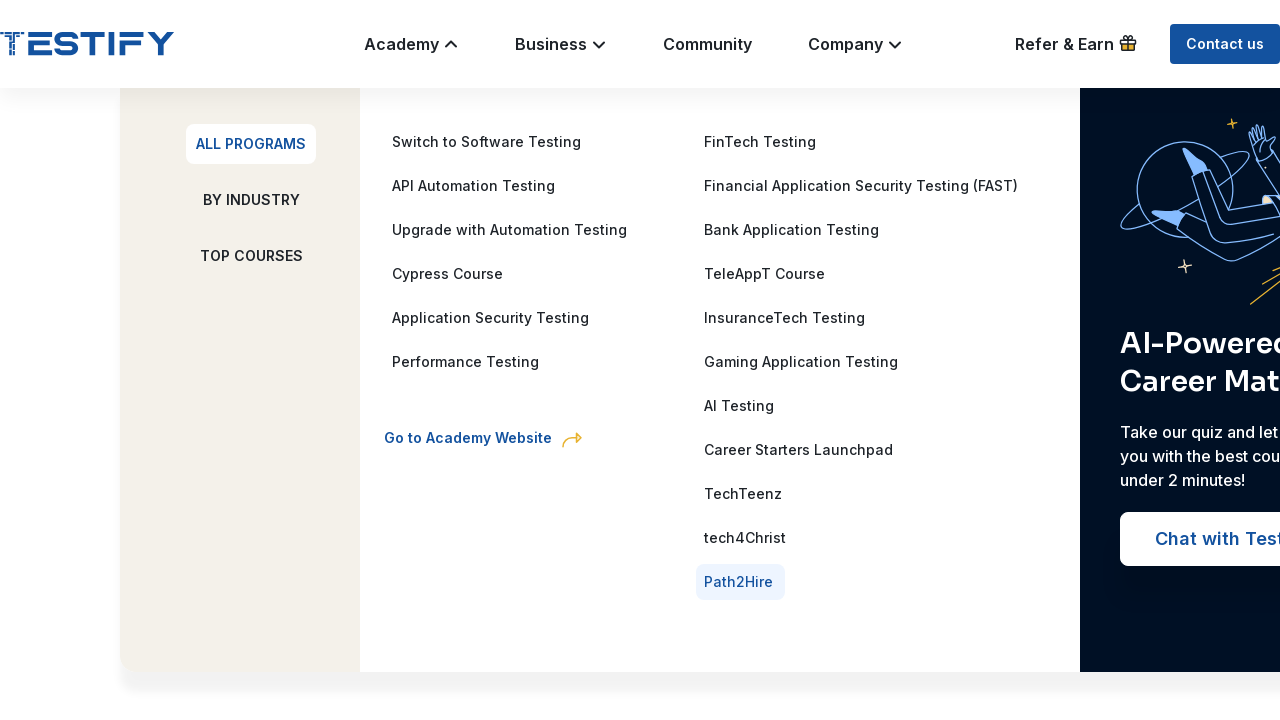

Page loaded after clicking Hire link
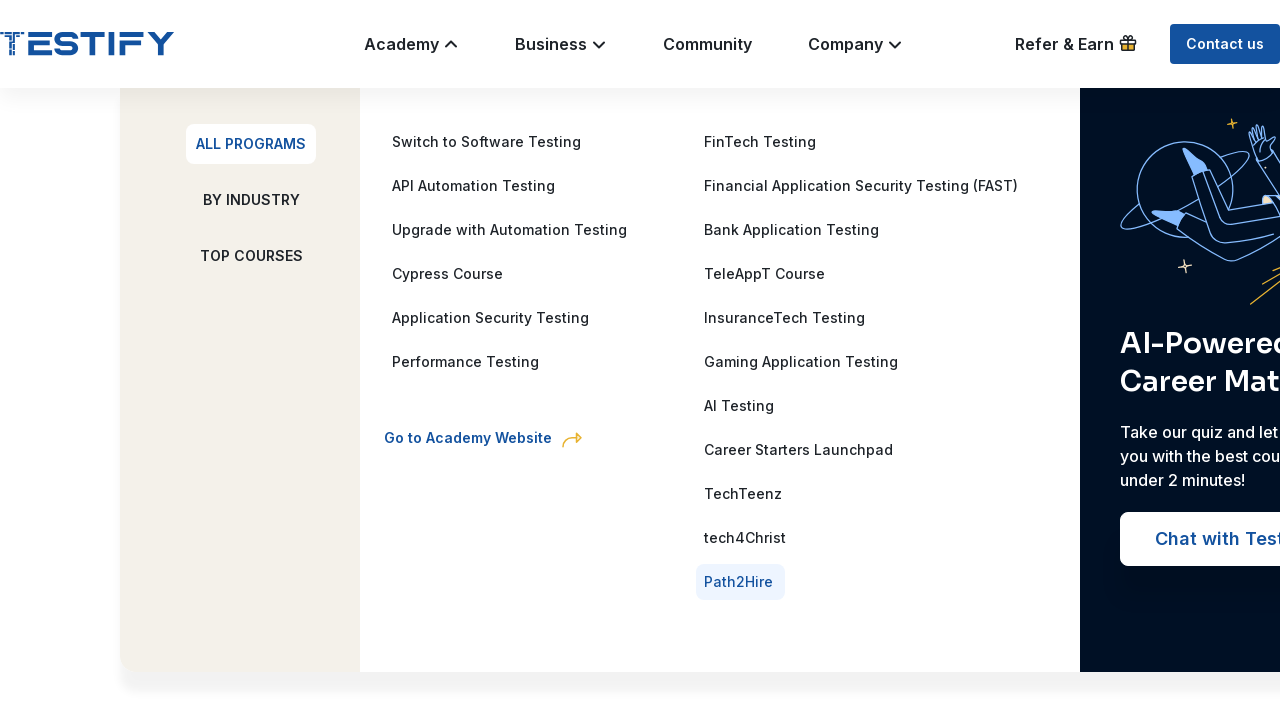

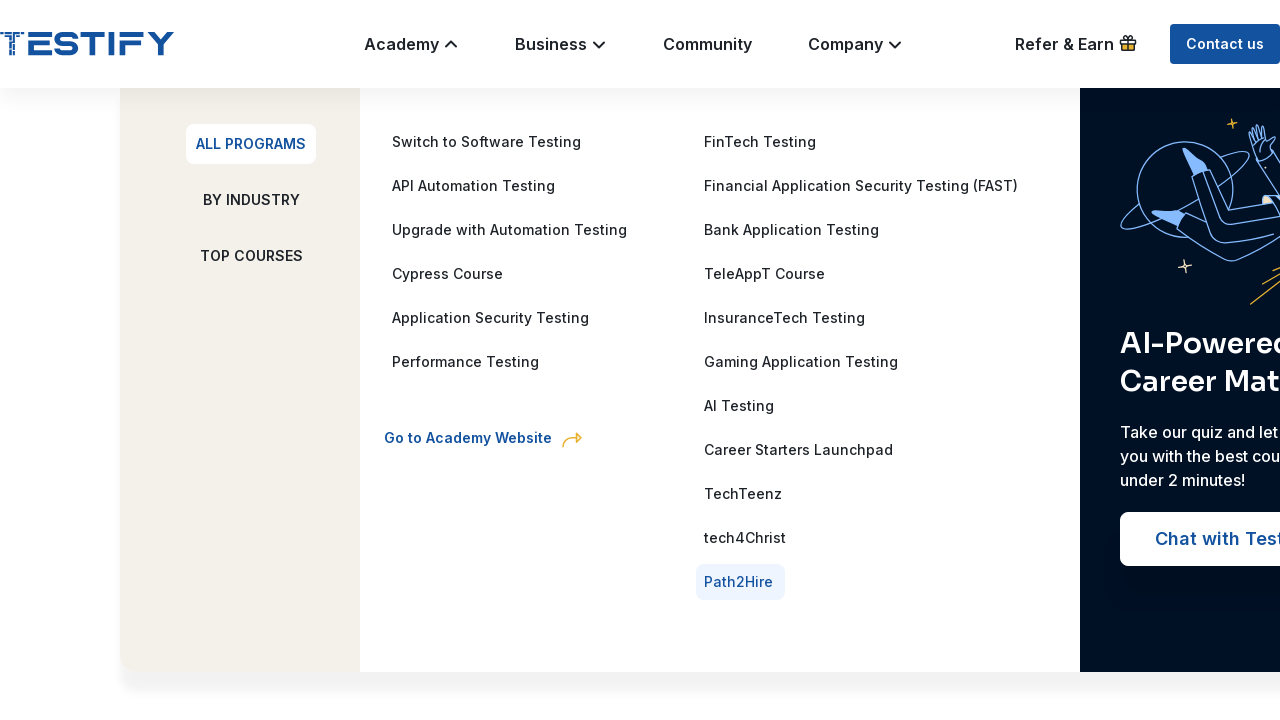